Tests a data types form by filling in various fields (name, address, email, phone, etc.) with zip code intentionally left empty, then submits and verifies that the empty zip code field is highlighted in red (danger) while all other filled fields are highlighted in green (success).

Starting URL: https://bonigarcia.dev/selenium-webdriver-java/data-types.html

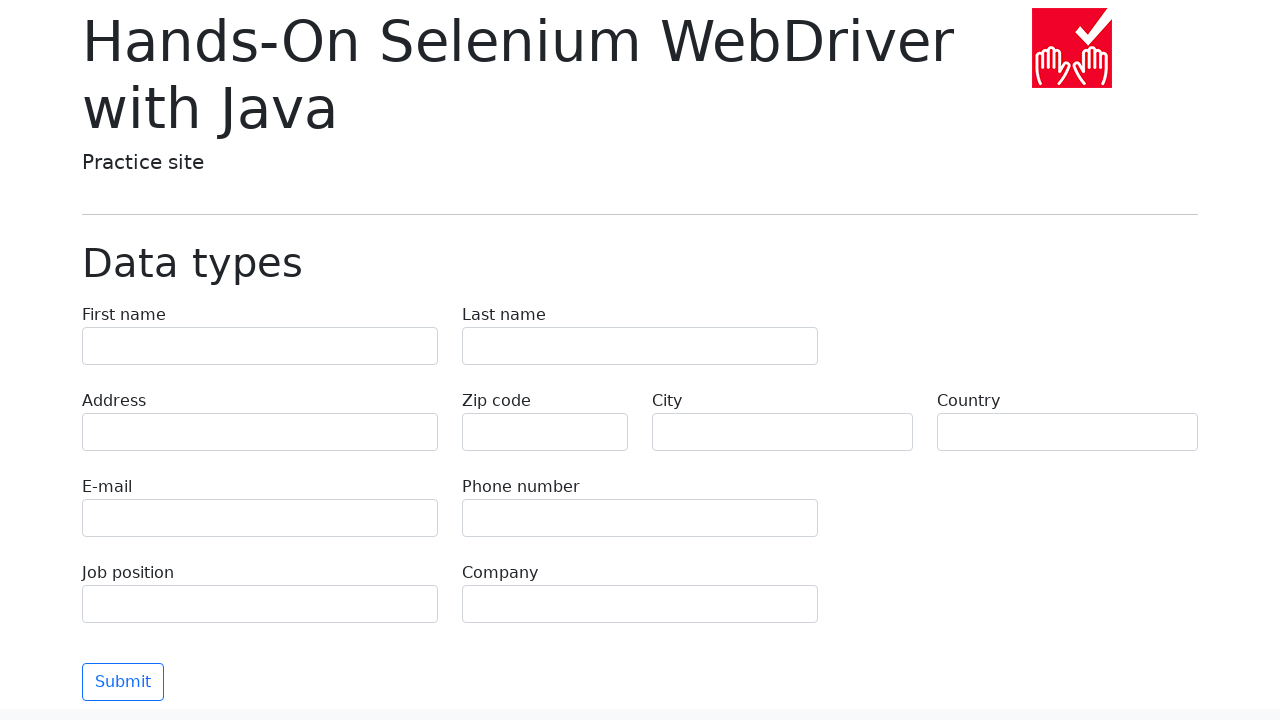

Filled first name field with 'Иван' on input[name='first-name']
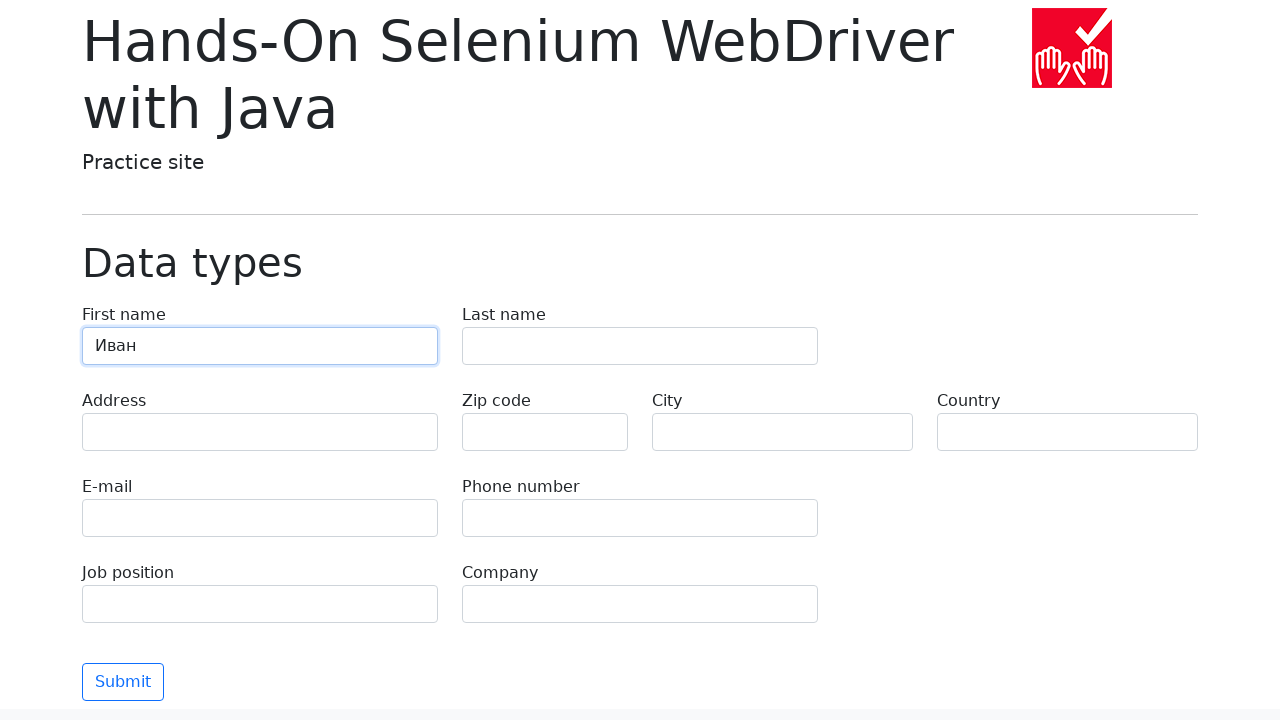

Filled last name field with 'Петров' on input[name='last-name']
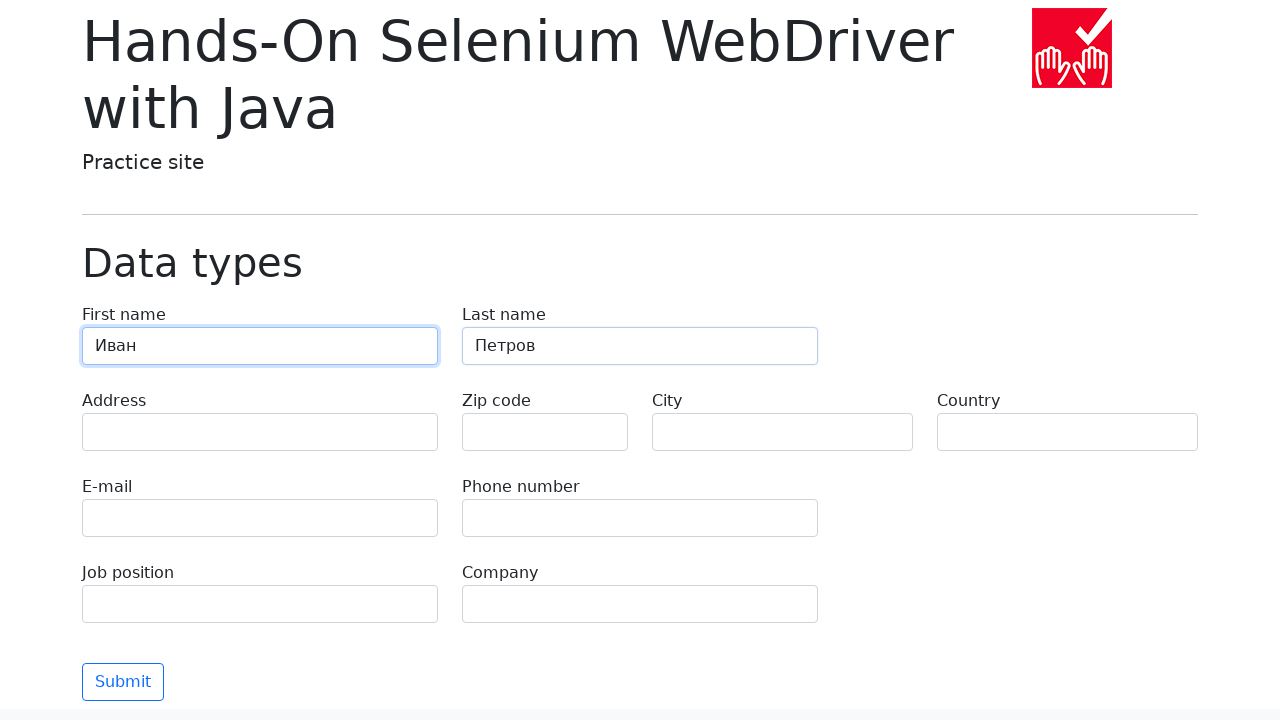

Filled address field with 'Ленина, 55-3' on input[name='address']
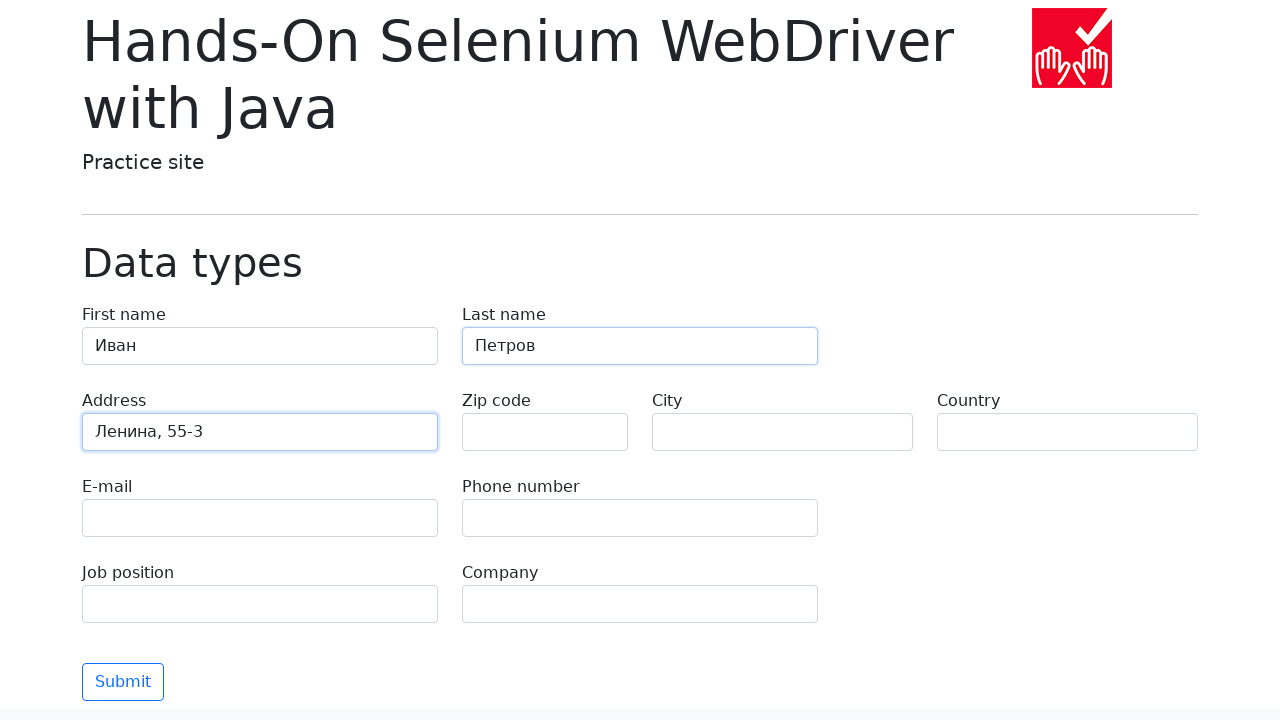

Filled email field with 'test@skypro.com' on input[name='e-mail']
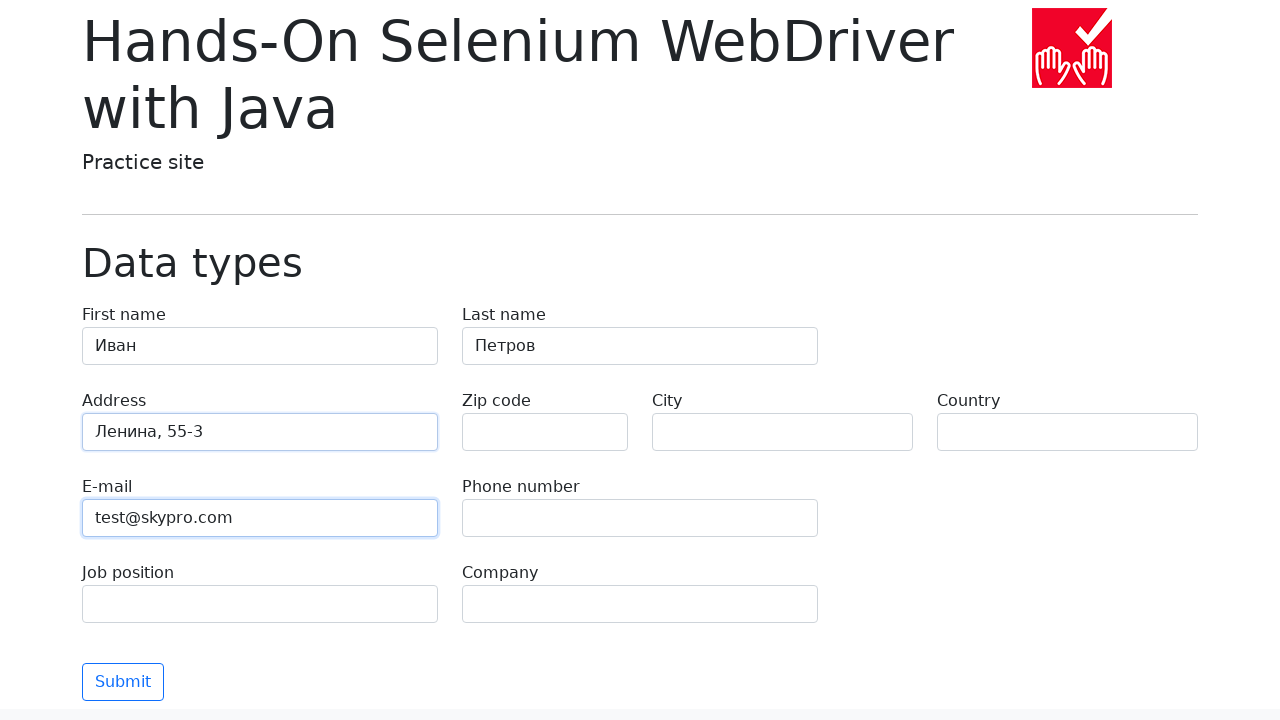

Filled phone field with '+7985899998787' on input[name='phone']
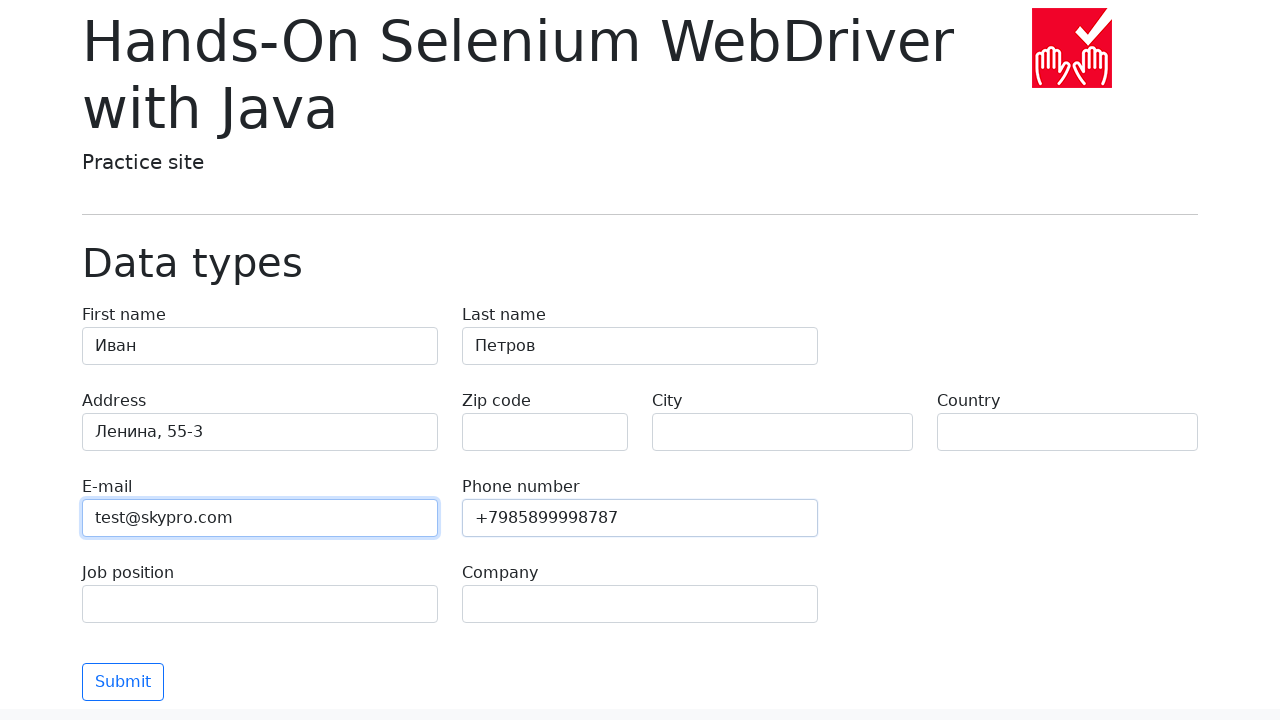

Left zip code field empty on input[name='zip-code']
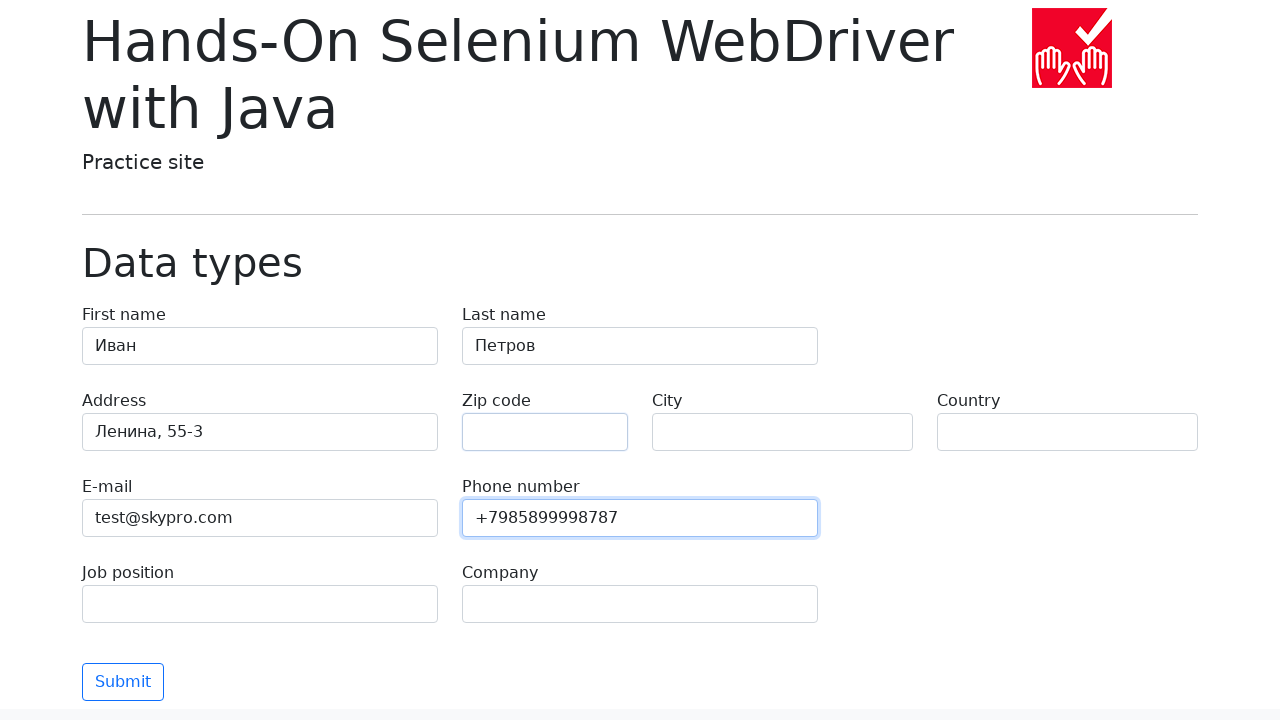

Filled city field with 'Москва' on input[name='city']
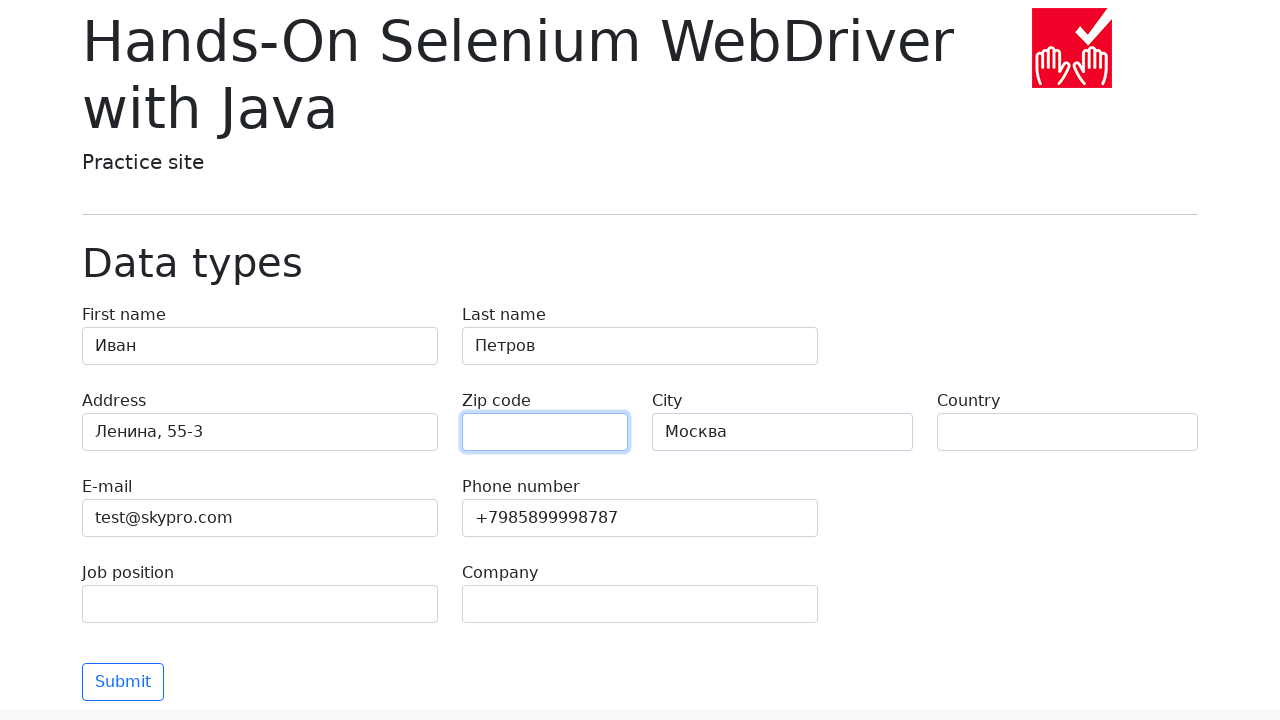

Filled country field with 'Россия' on input[name='country']
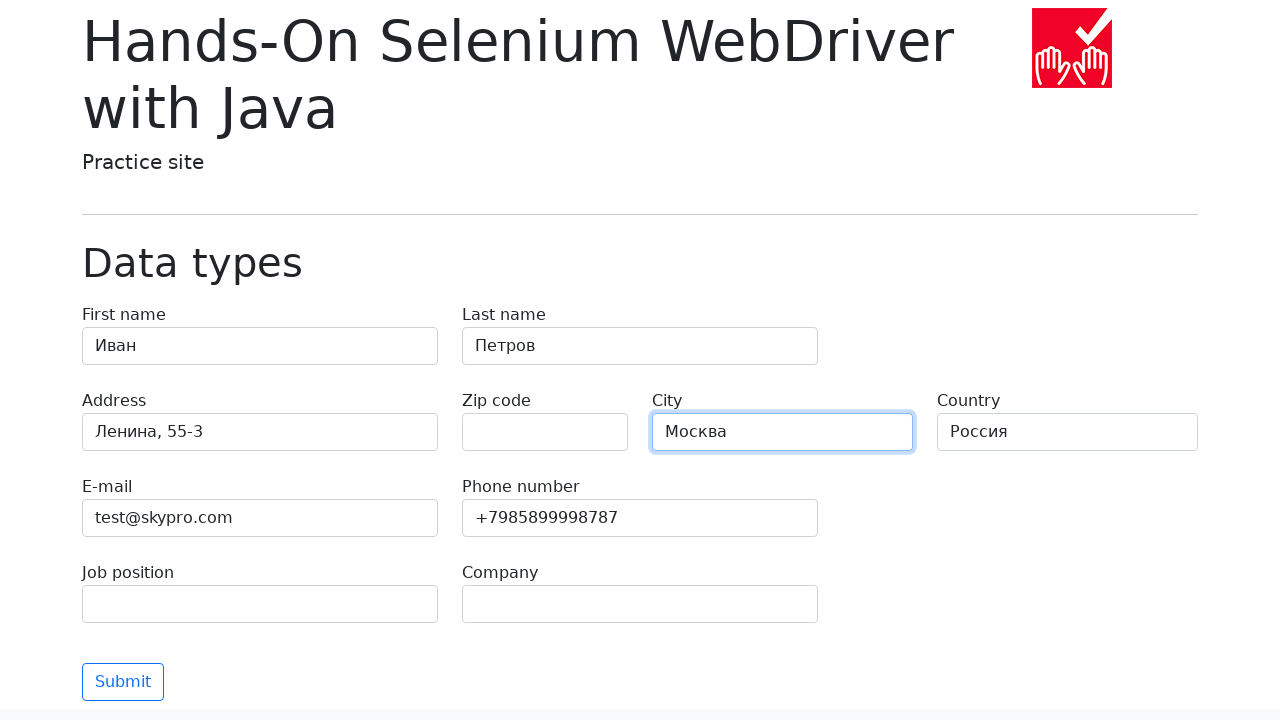

Filled job position field with 'QA' on input[name='job-position']
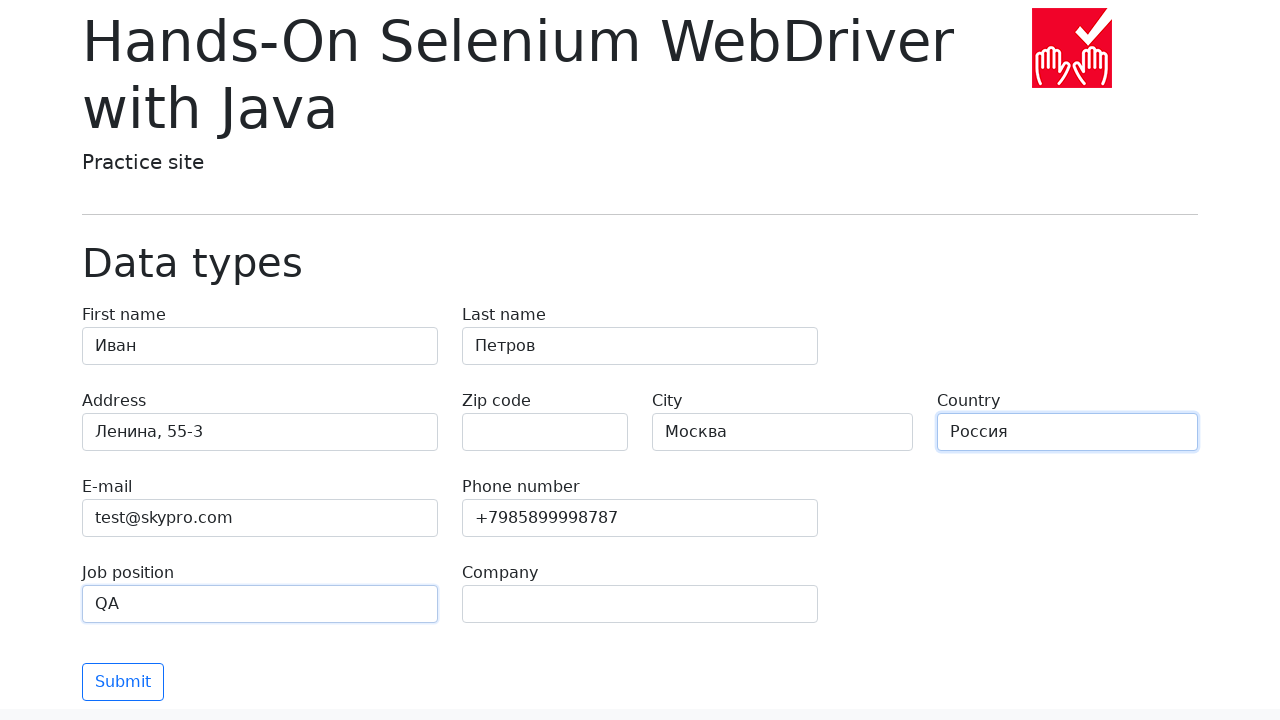

Filled company field with 'SkyPro' on input[name='company']
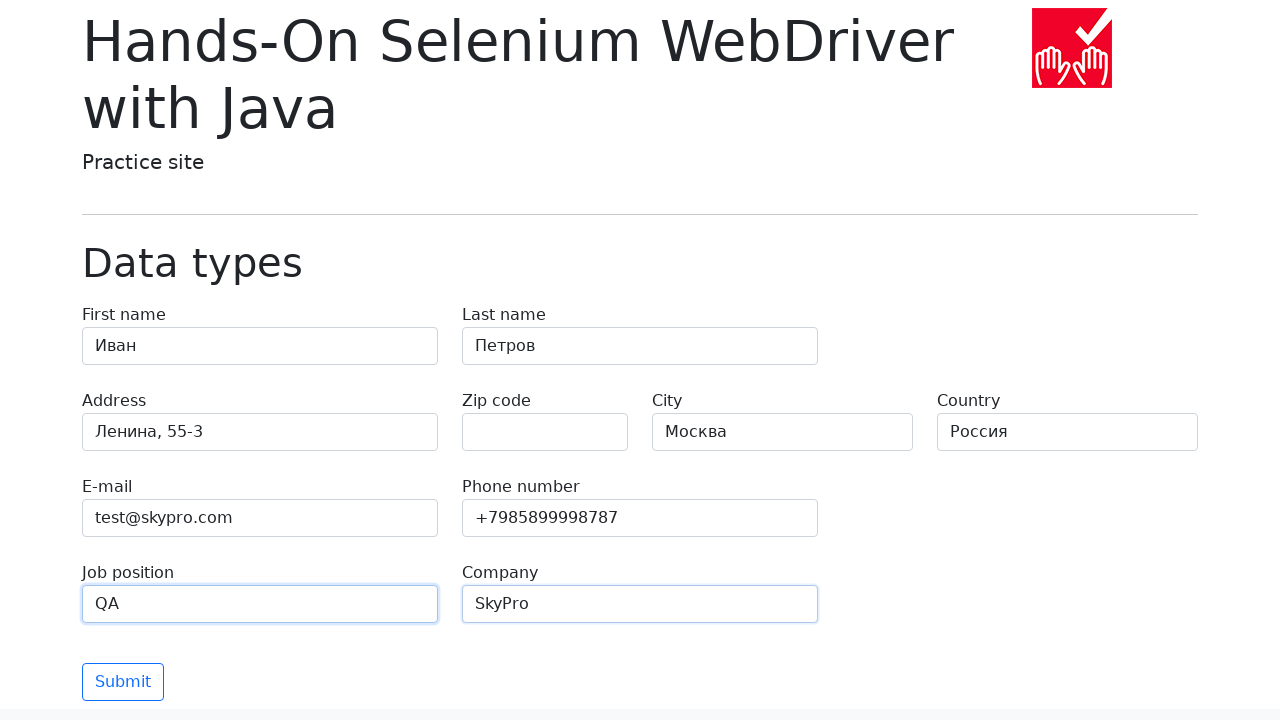

Clicked submit button to validate form at (123, 682) on button[type='submit']
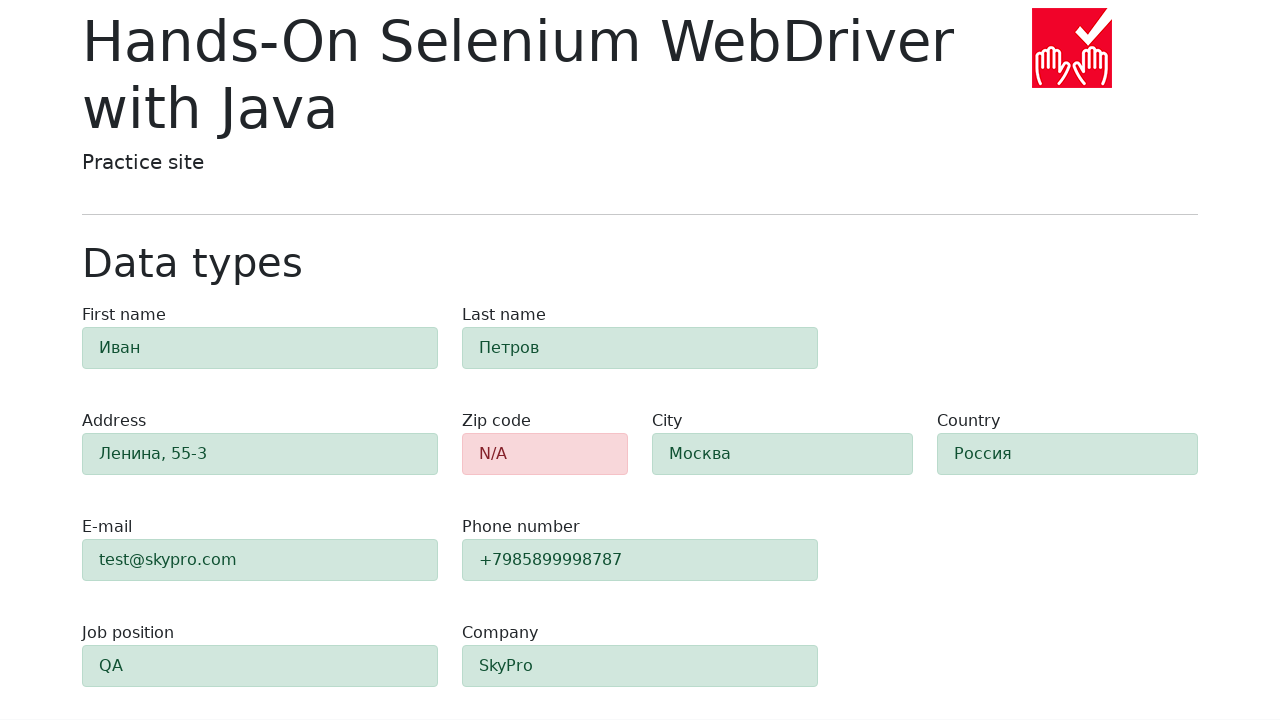

Form validation completed and zip code field is highlighted red (danger)
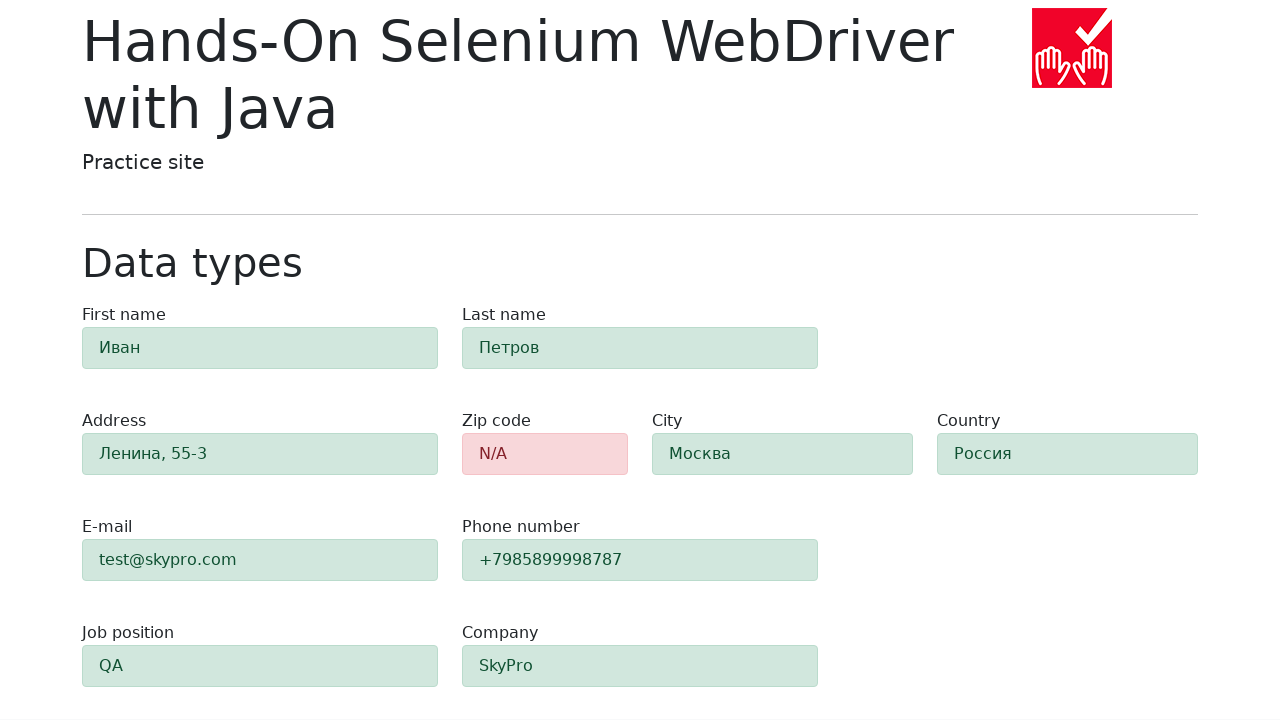

Retrieved zip code field class attribute
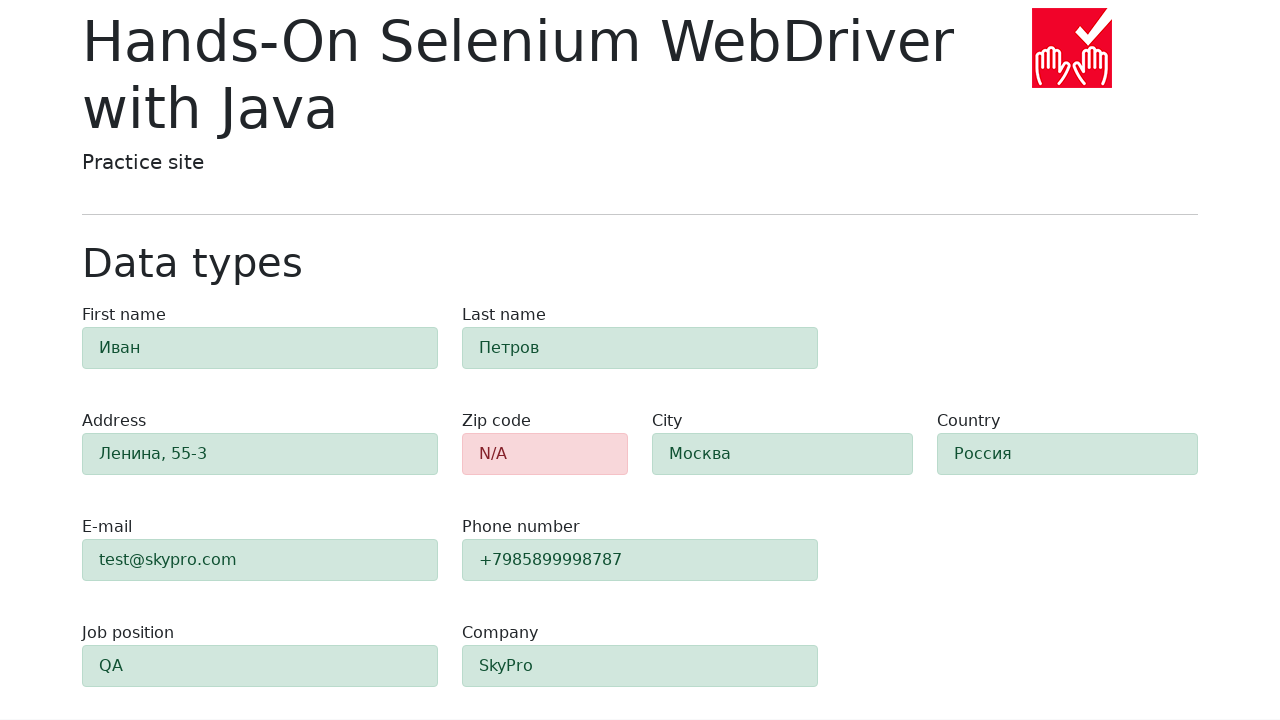

Verified zip code field is highlighted red (danger class)
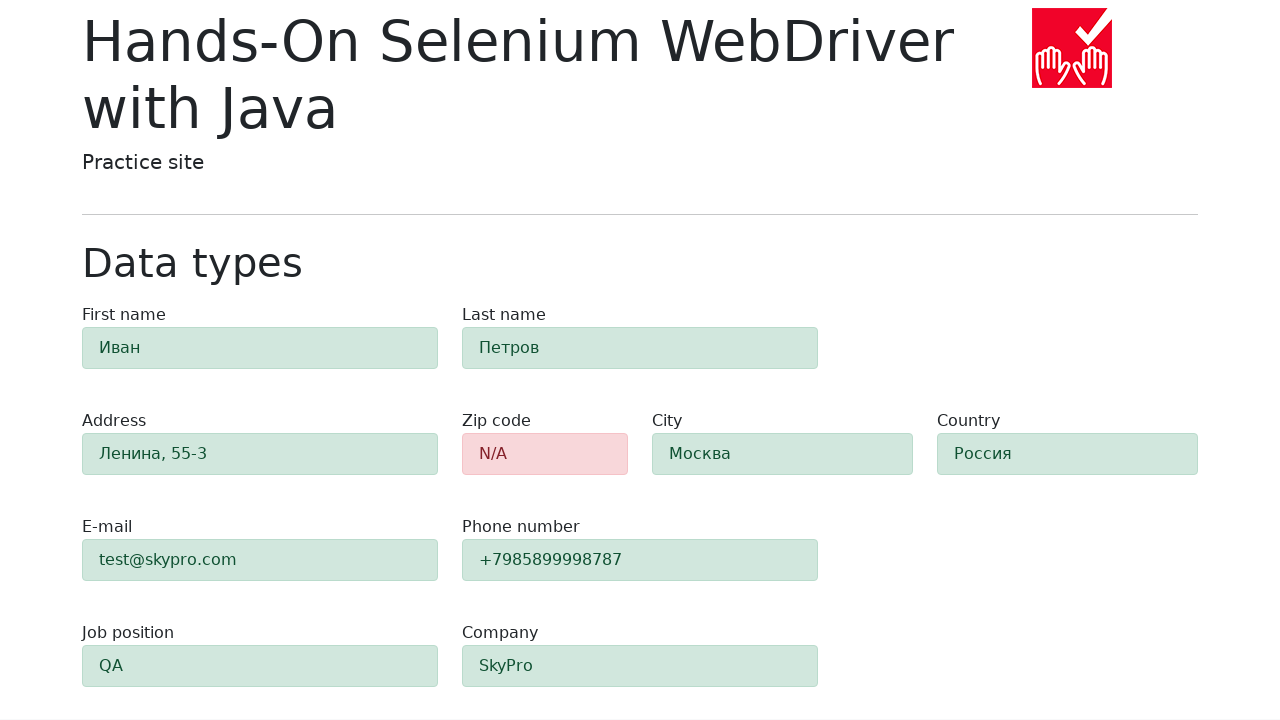

Verified first name field is highlighted green (success class)
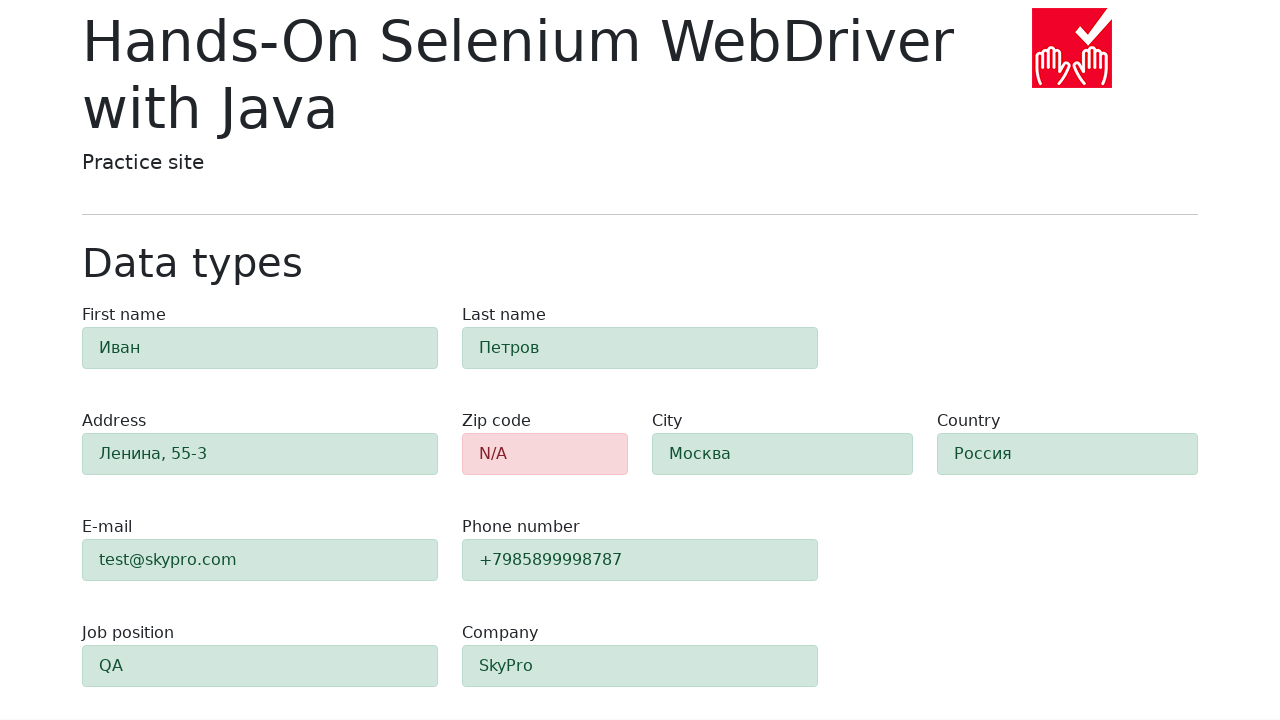

Verified last name field is highlighted green (success class)
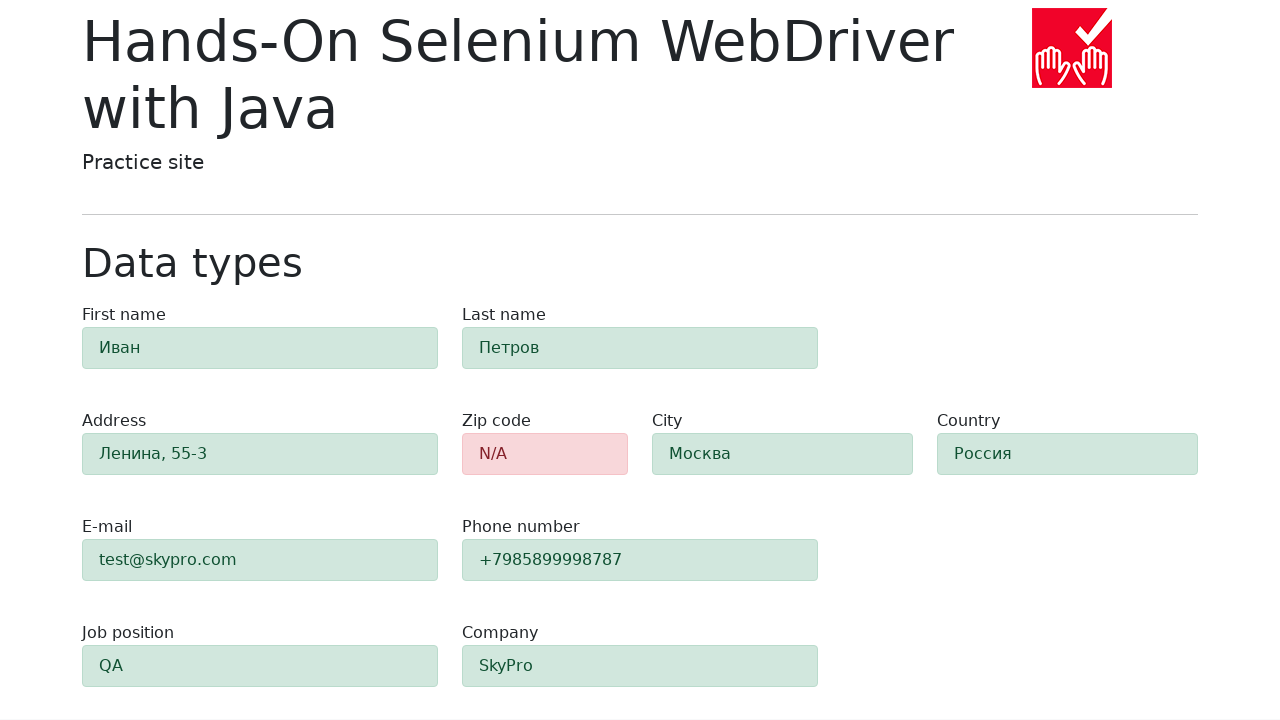

Verified address field is highlighted green (success class)
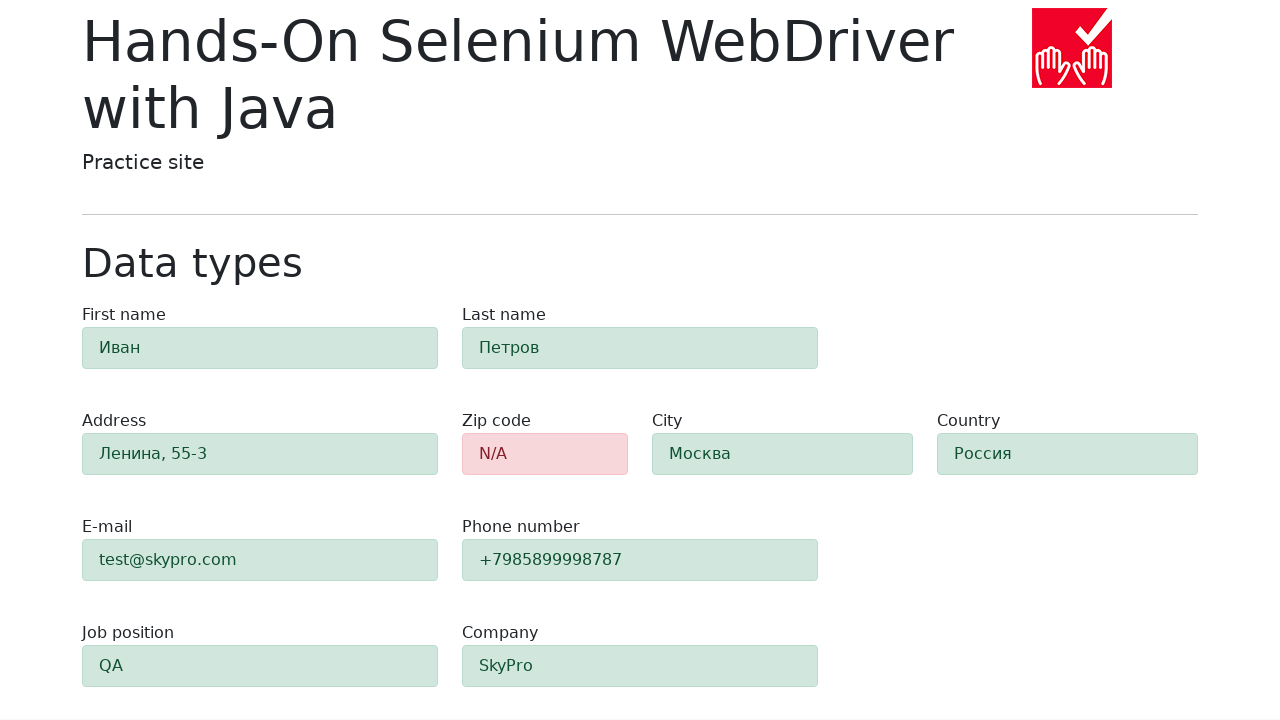

Verified email field is highlighted green (success class)
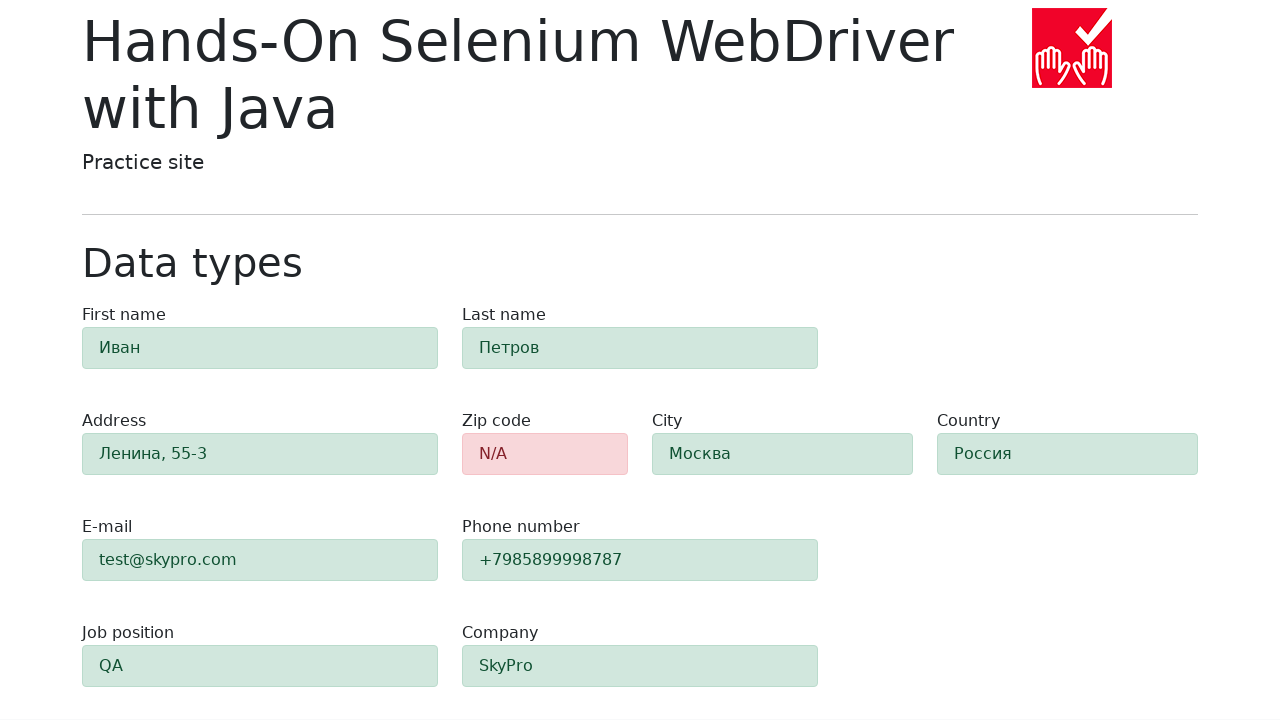

Verified phone field is highlighted green (success class)
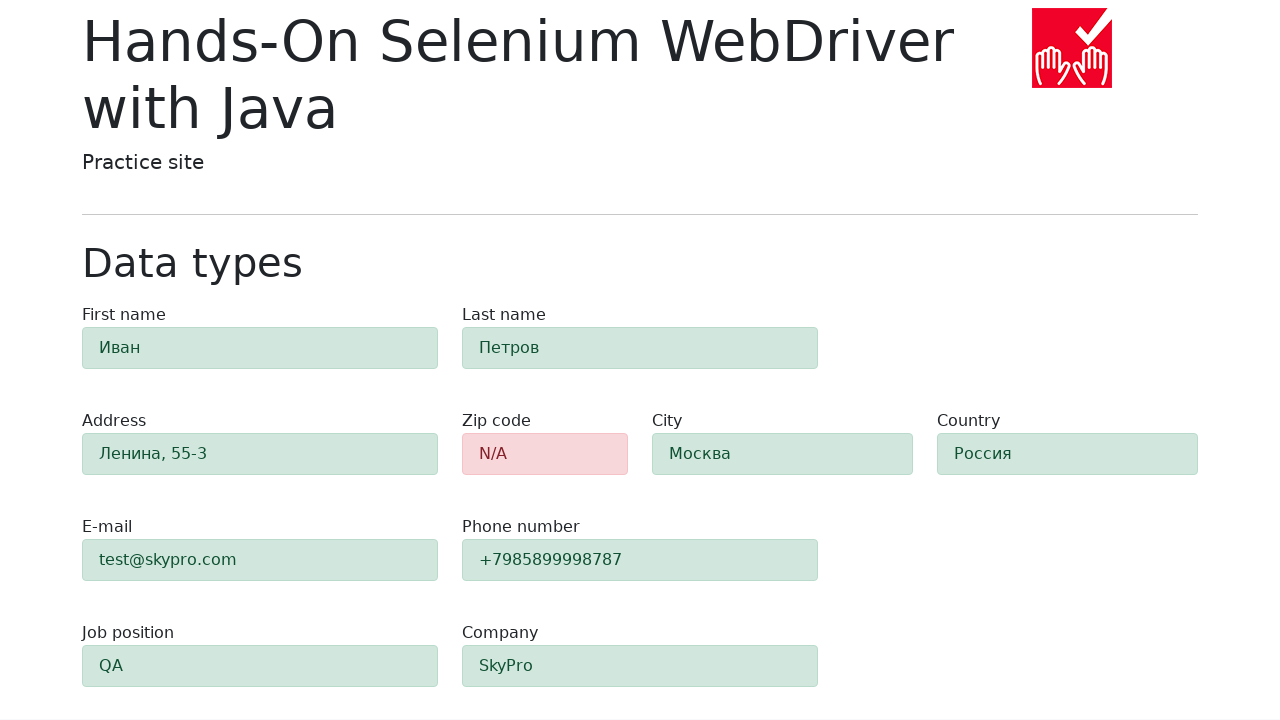

Verified city field is highlighted green (success class)
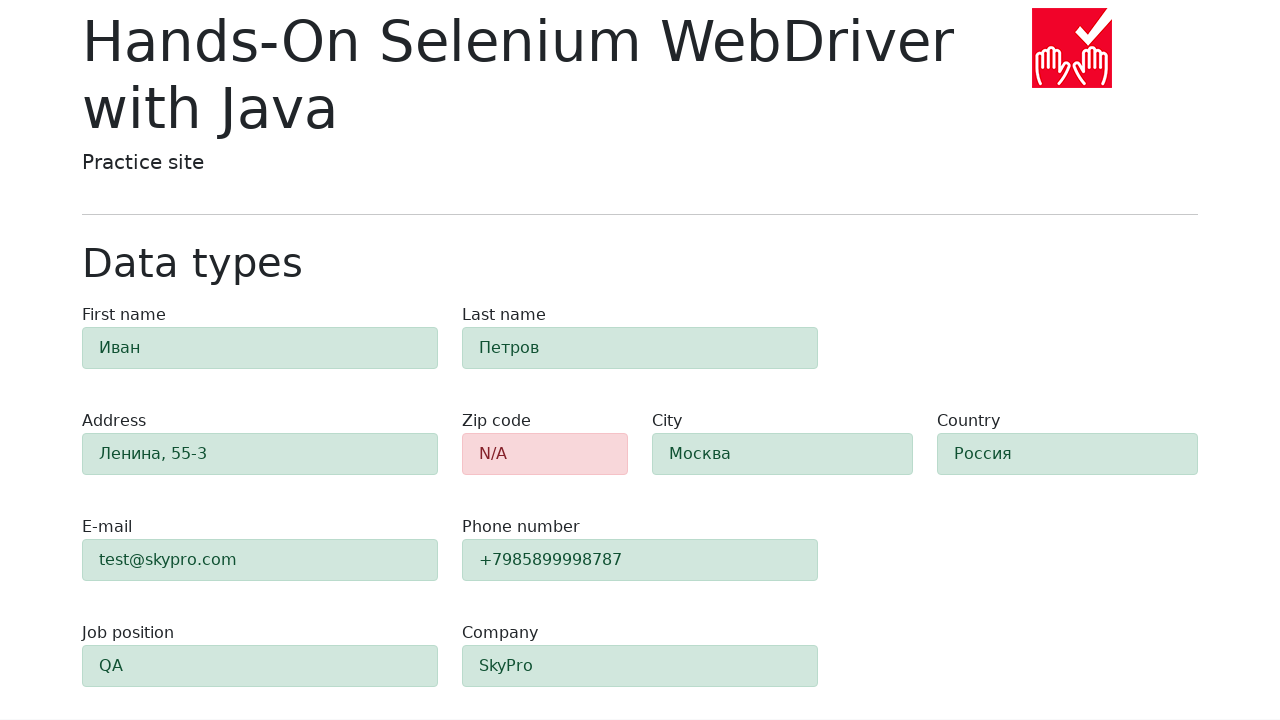

Verified country field is highlighted green (success class)
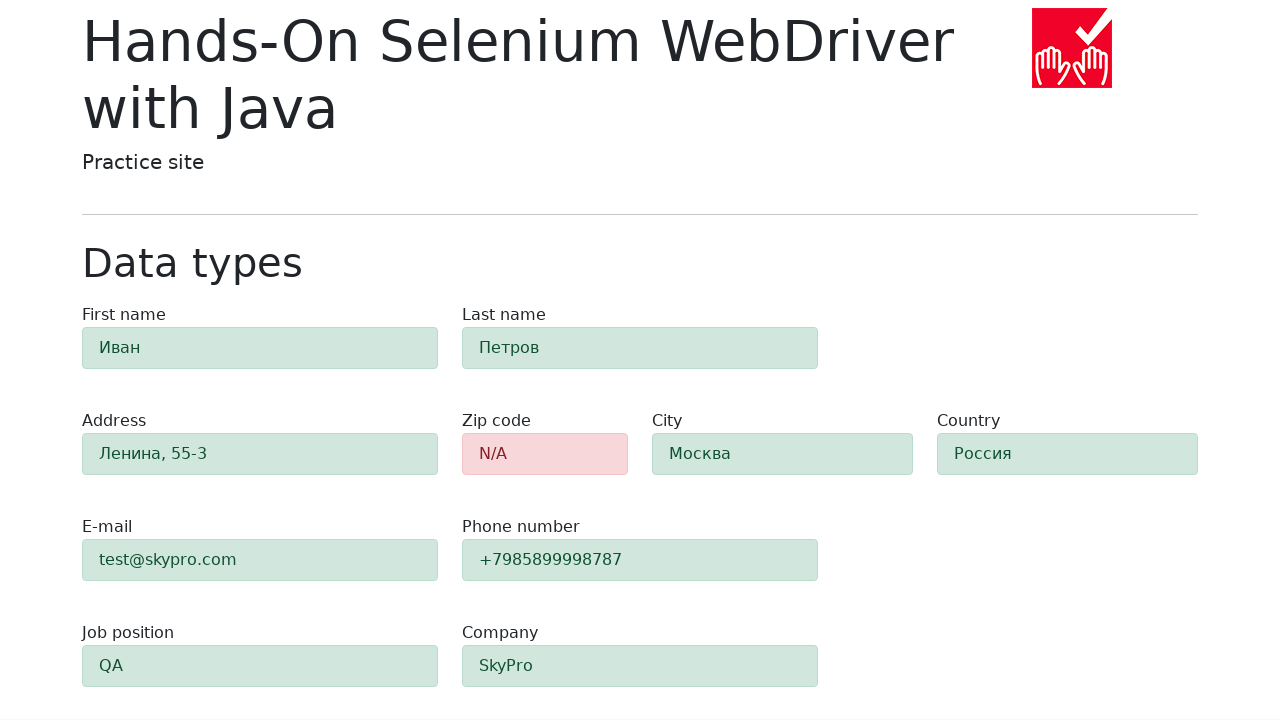

Verified job position field is highlighted green (success class)
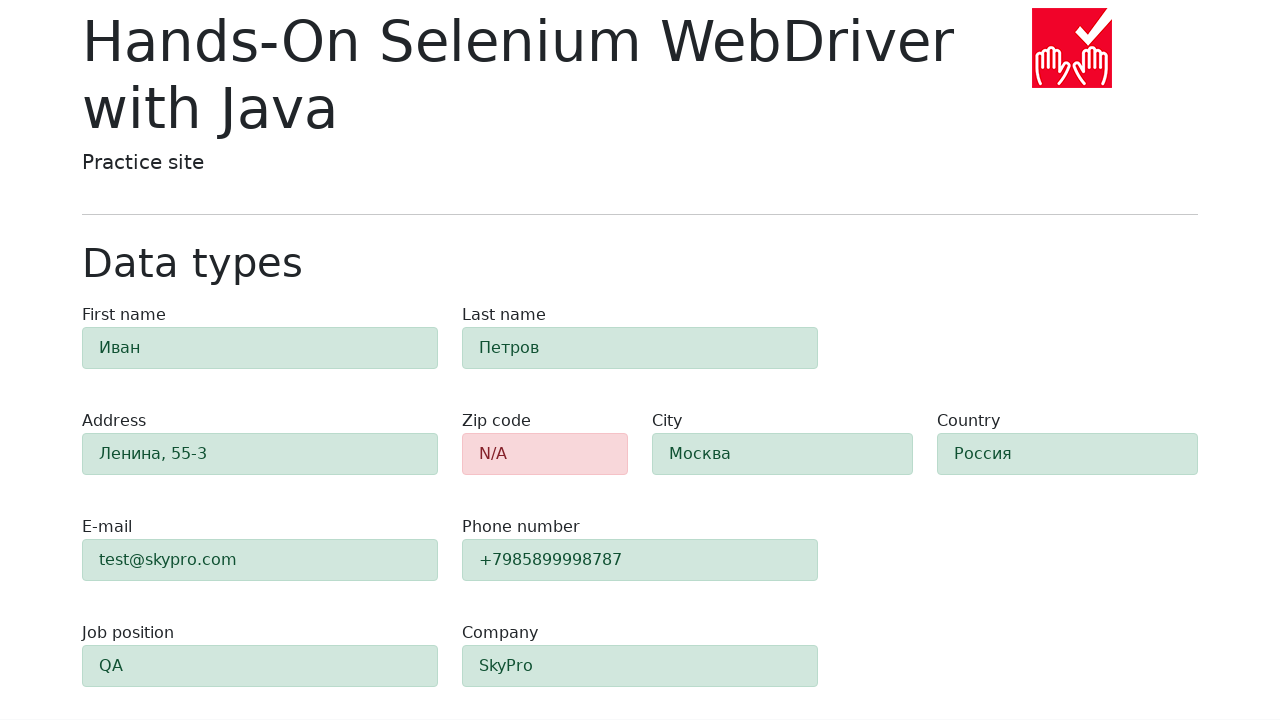

Verified company field is highlighted green (success class)
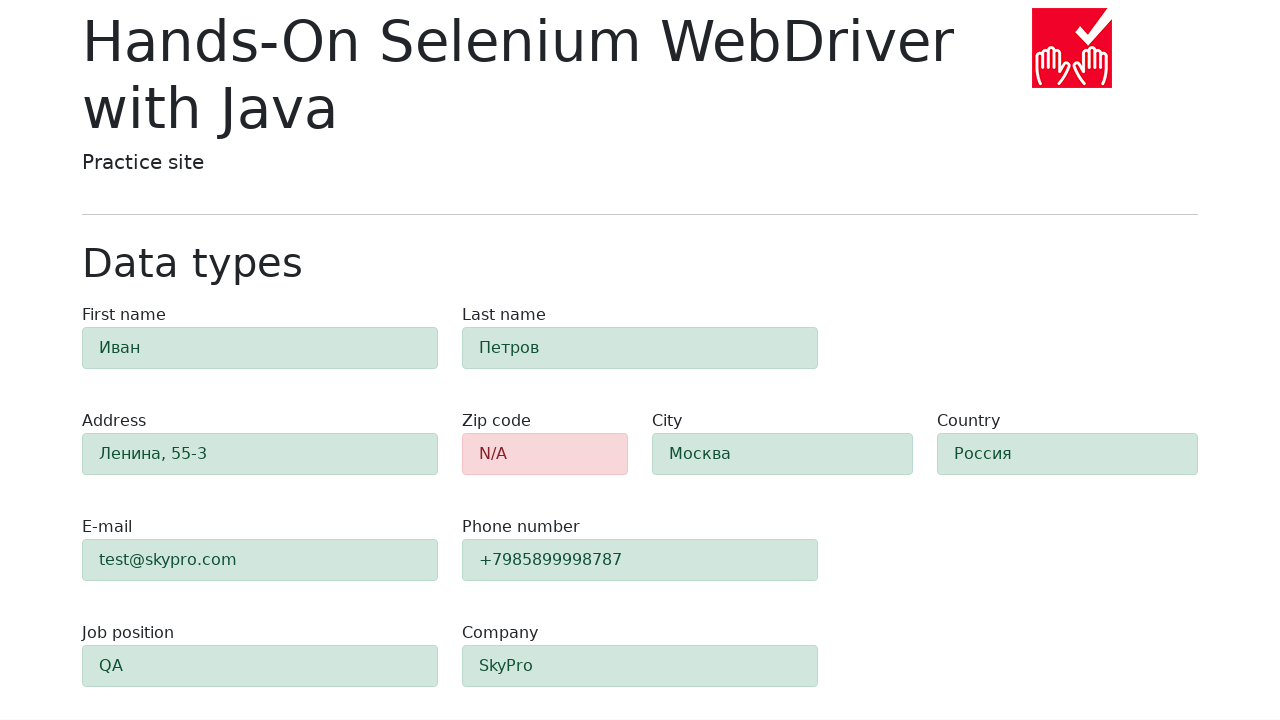

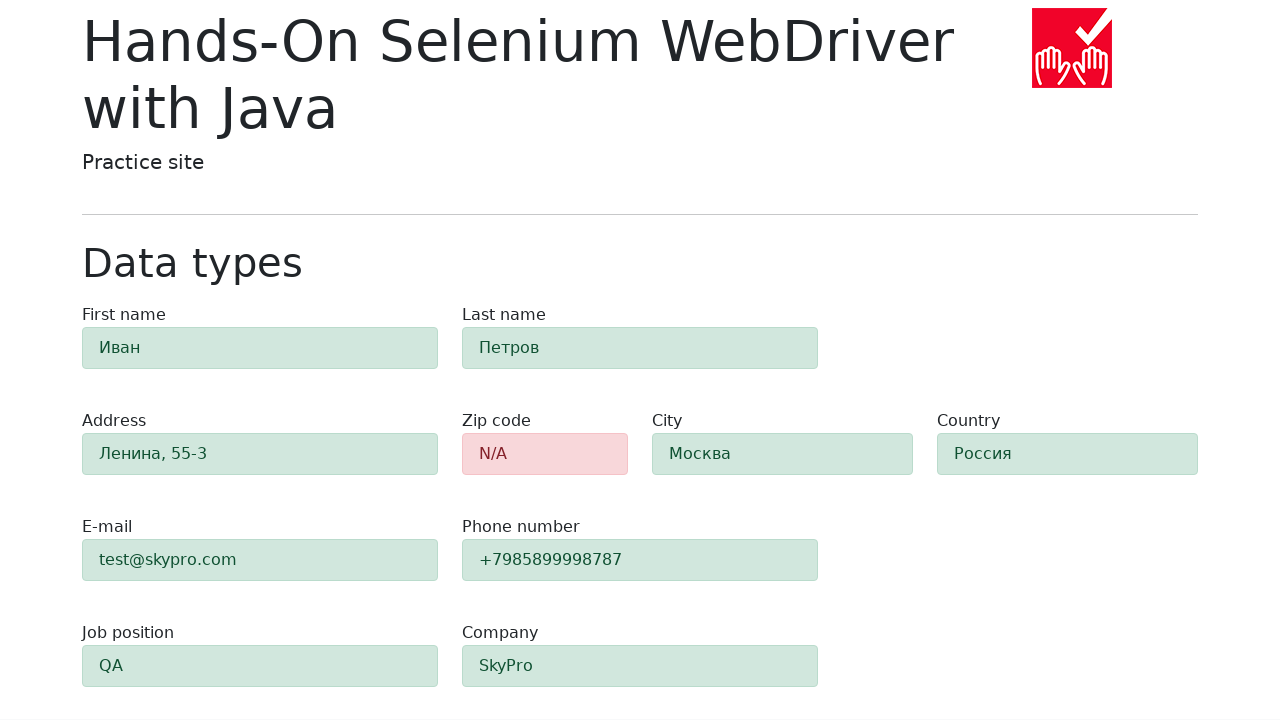